Tests the practice form on DemoQA by filling out all fields including personal information, date of birth, subjects, hobbies, address, state/city selection, and submitting the form to verify successful submission.

Starting URL: https://demoqa.com/automation-practice-form

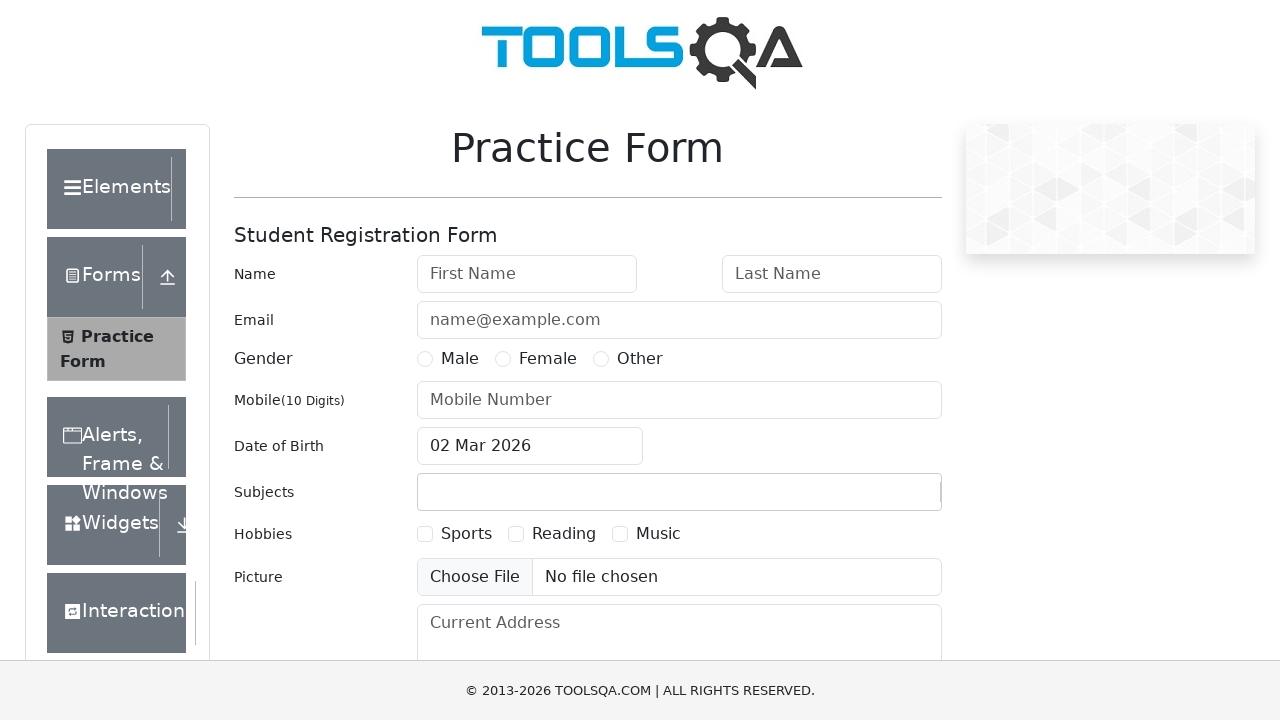

Filled first name field with 'Ngo' on #firstName
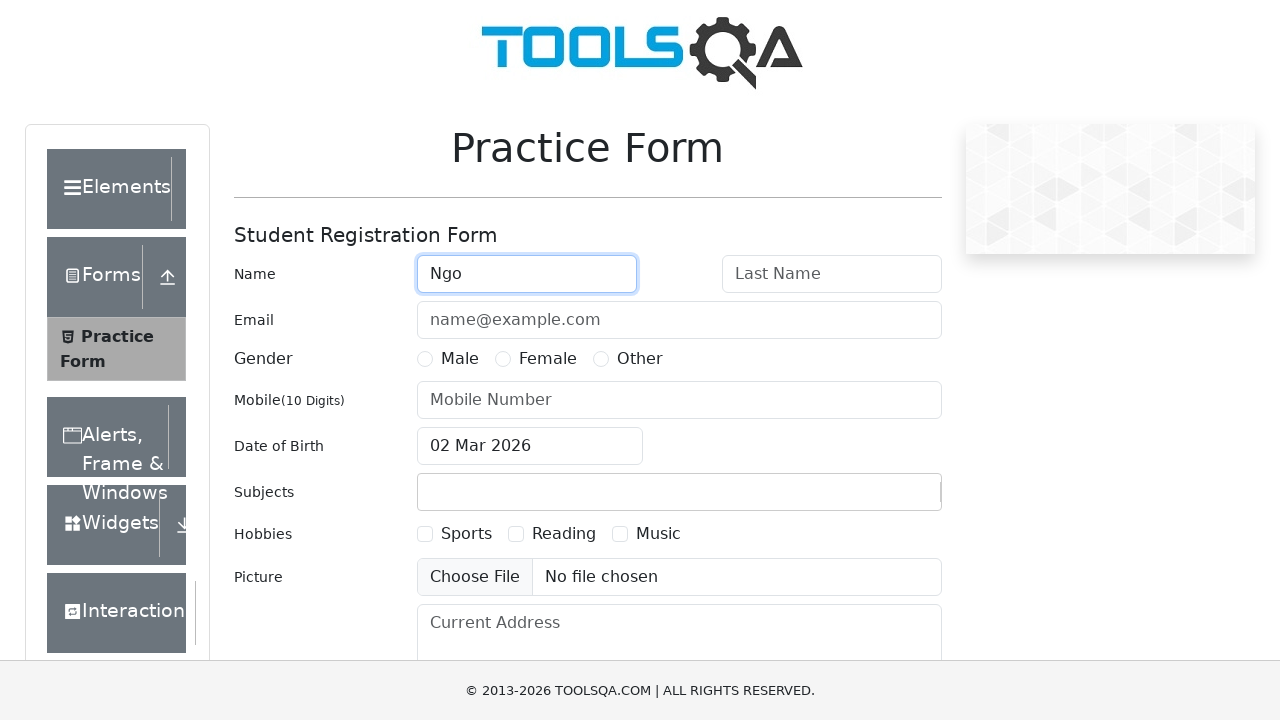

Filled last name field with 'Quoc Khanh' on #lastName
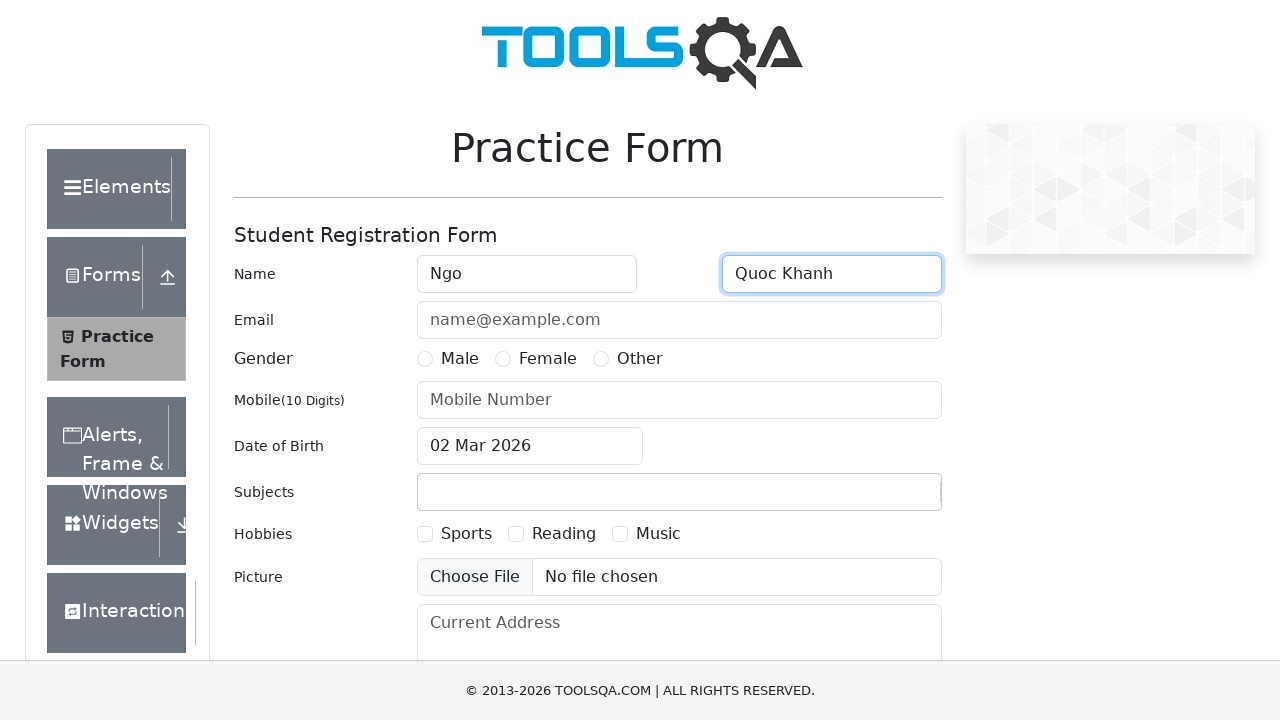

Filled email field with 'khanh104087@donga.edu.vn' on #userEmail
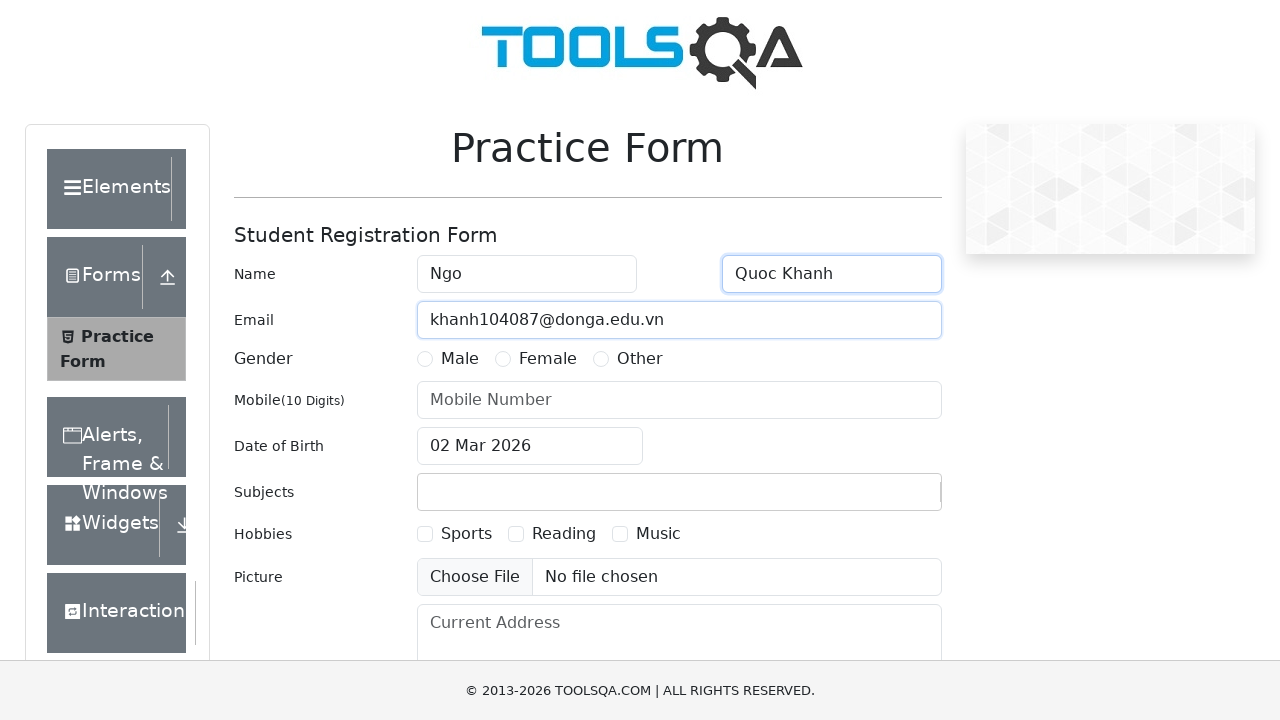

Selected Male gender option at (460, 359) on xpath=//label[text()='Male']
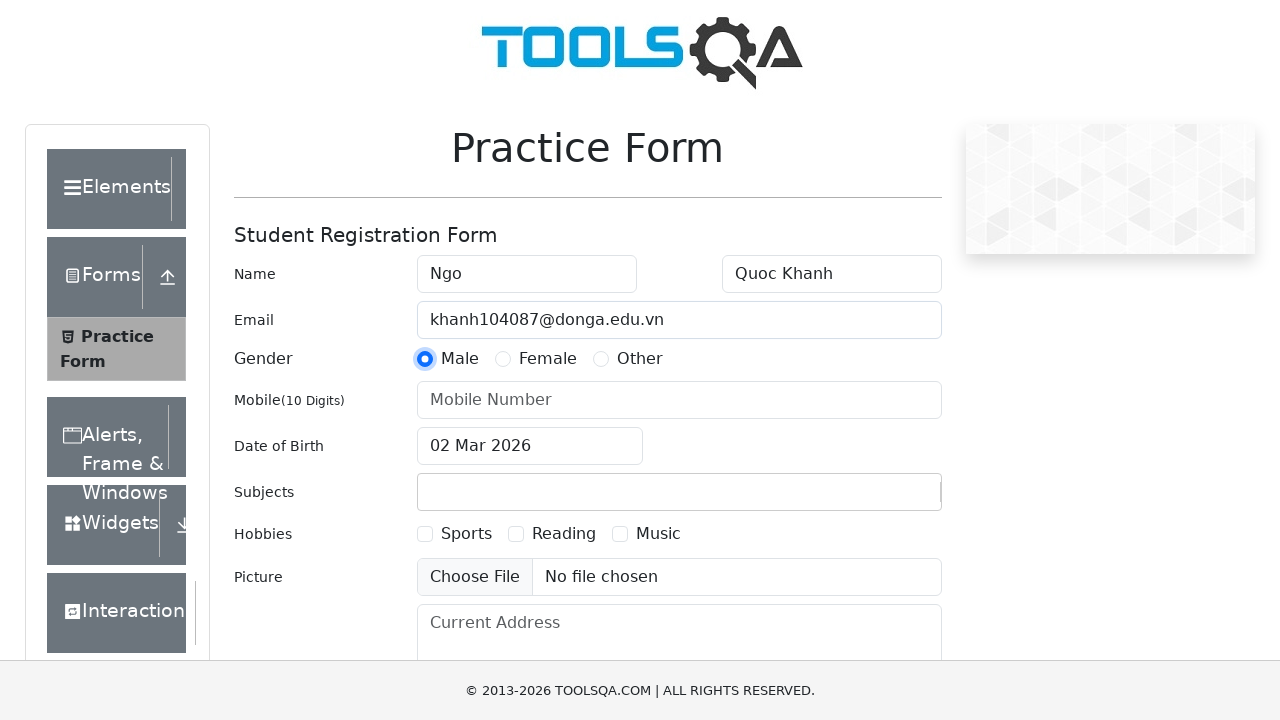

Filled phone number field with '0123456789' on #userNumber
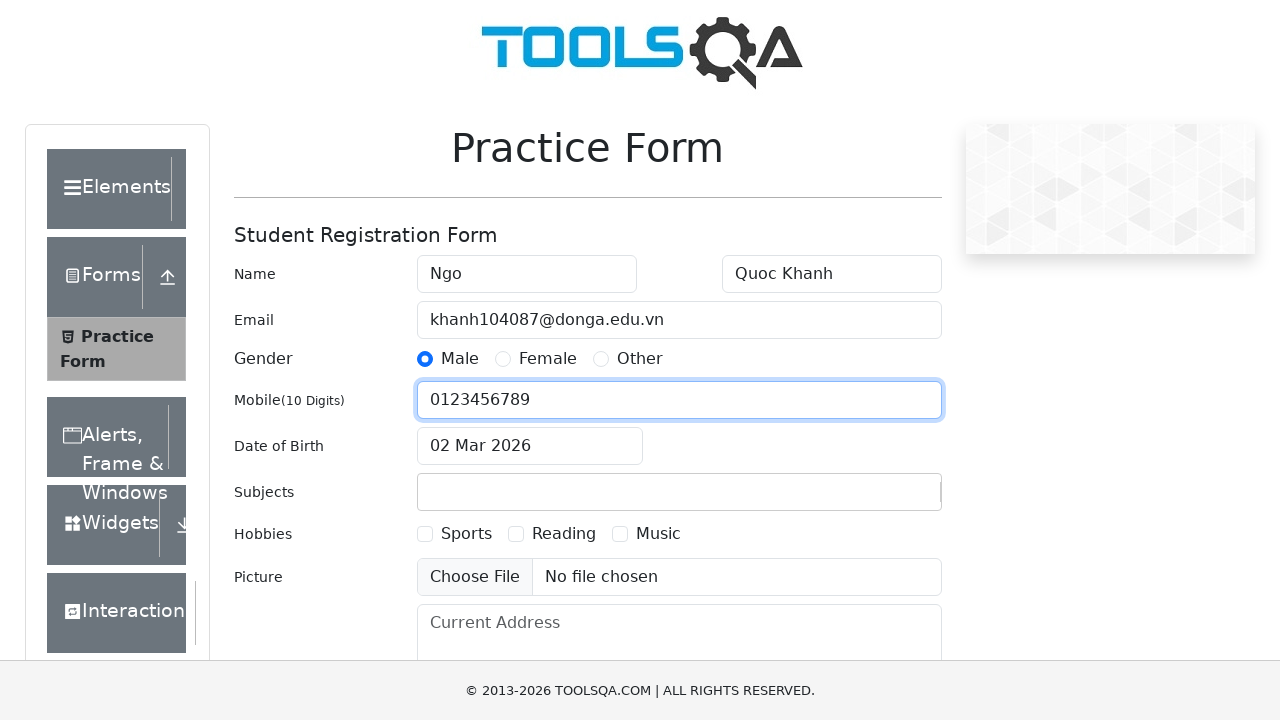

Opened date of birth picker at (530, 446) on #dateOfBirthInput
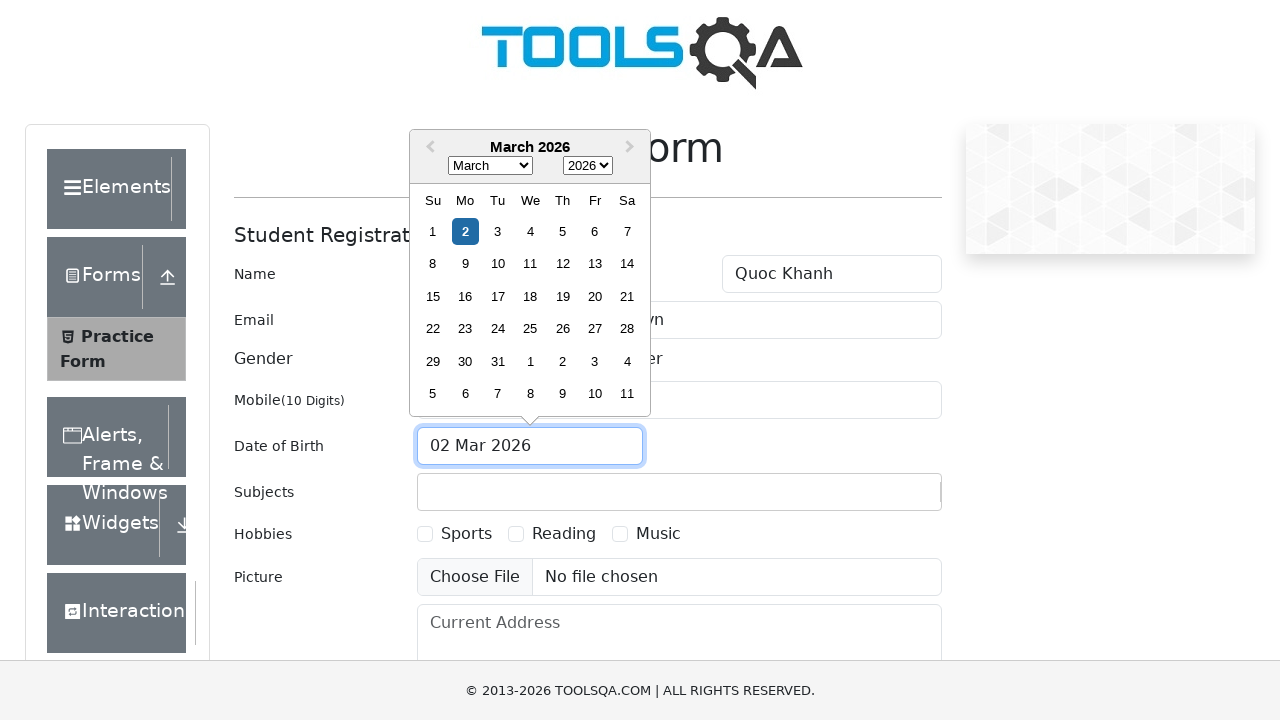

Selected year 2000 for date of birth on .react-datepicker__year-select
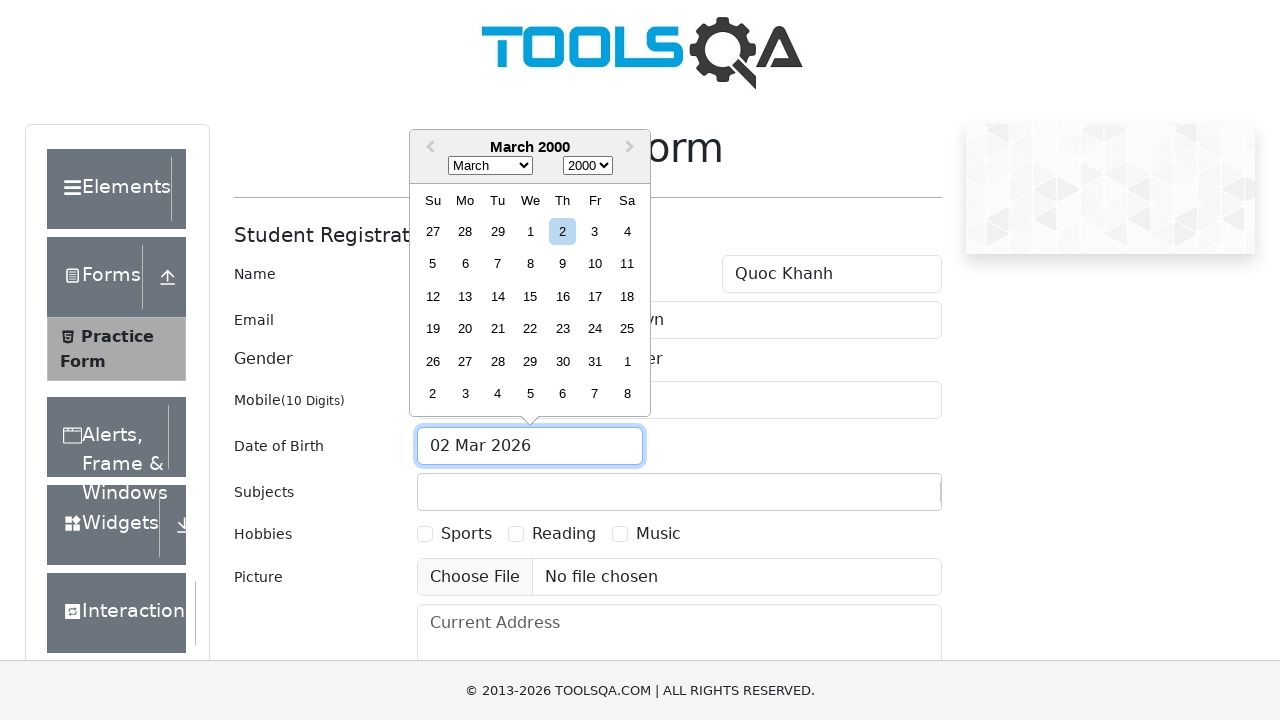

Selected January as month of birth on .react-datepicker__month-select
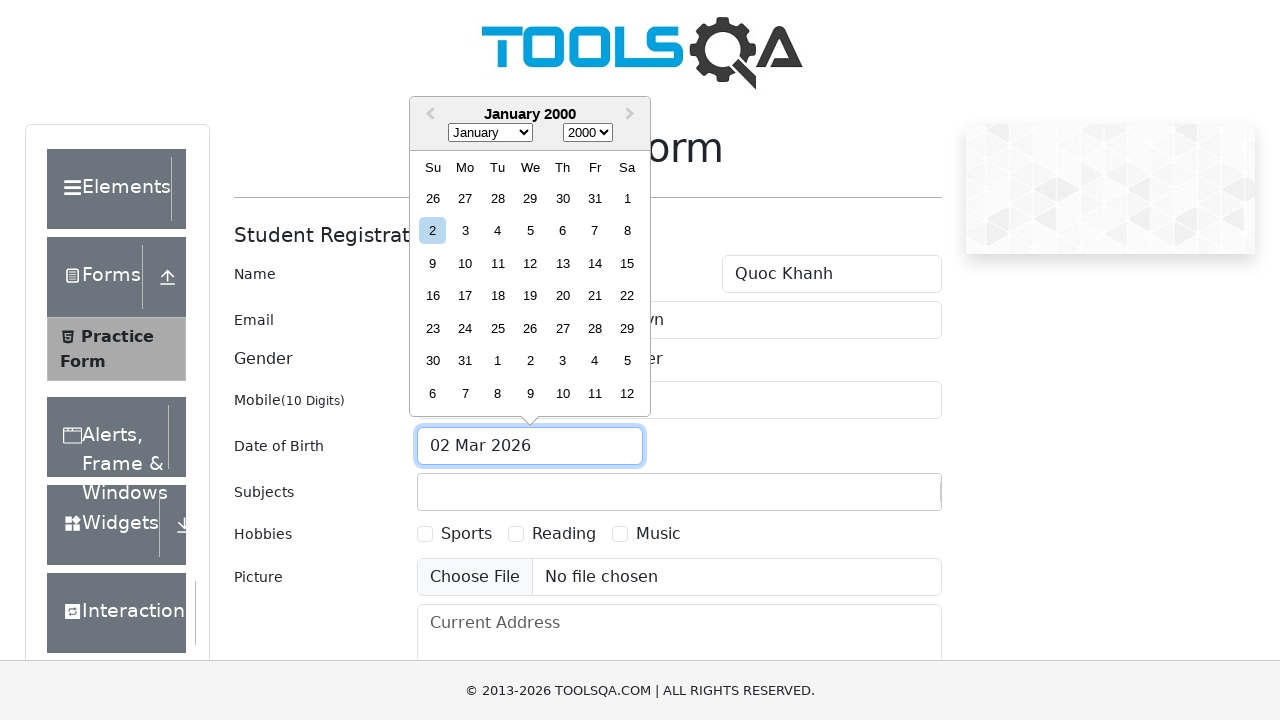

Selected 1st day of month for date of birth at (627, 198) on .react-datepicker__day--001:not(.react-datepicker__day--outside-month)
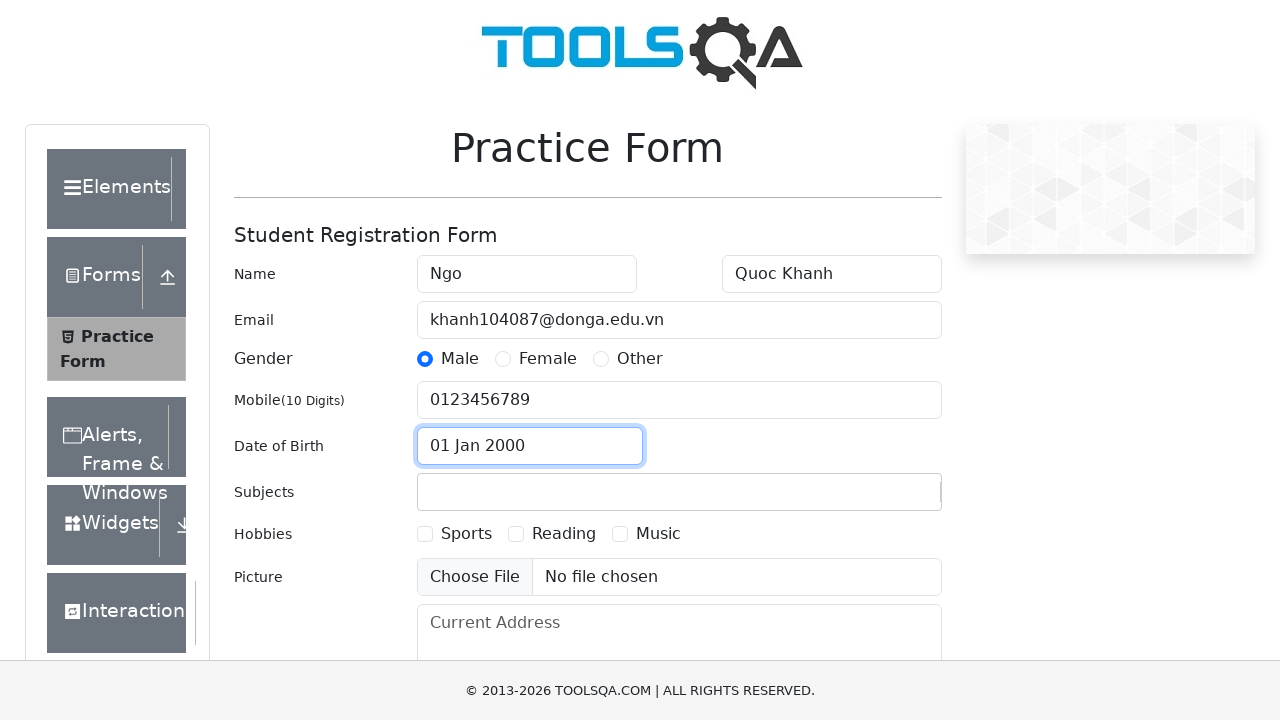

Filled subjects field with 'Maths' on #subjectsInput
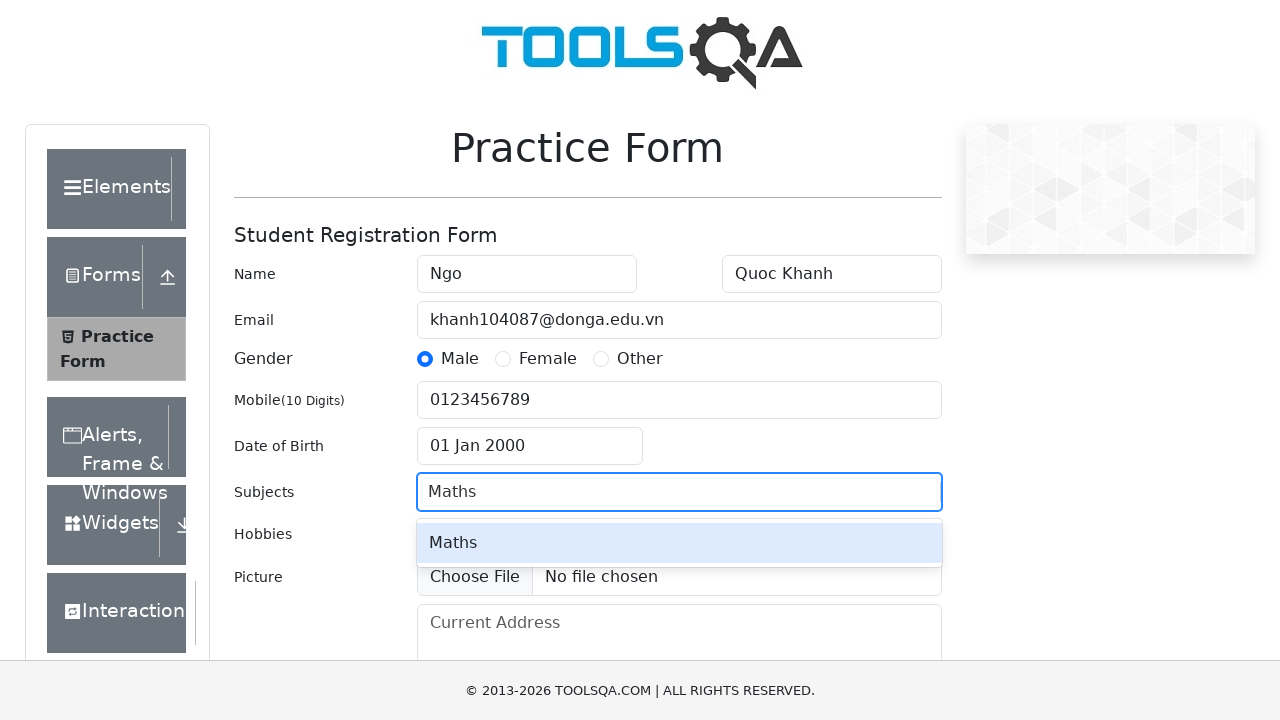

Pressed Enter to confirm subject selection on #subjectsInput
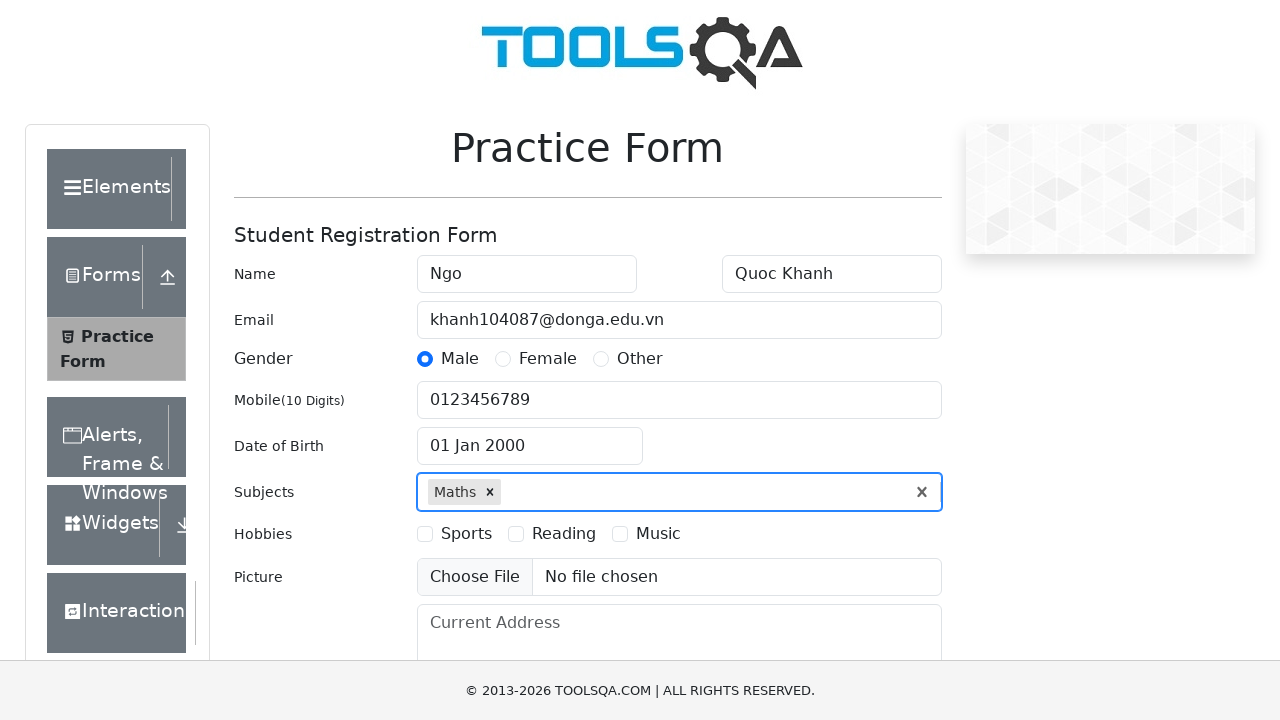

Selected Sports as hobby at (466, 534) on xpath=//label[text()='Sports']
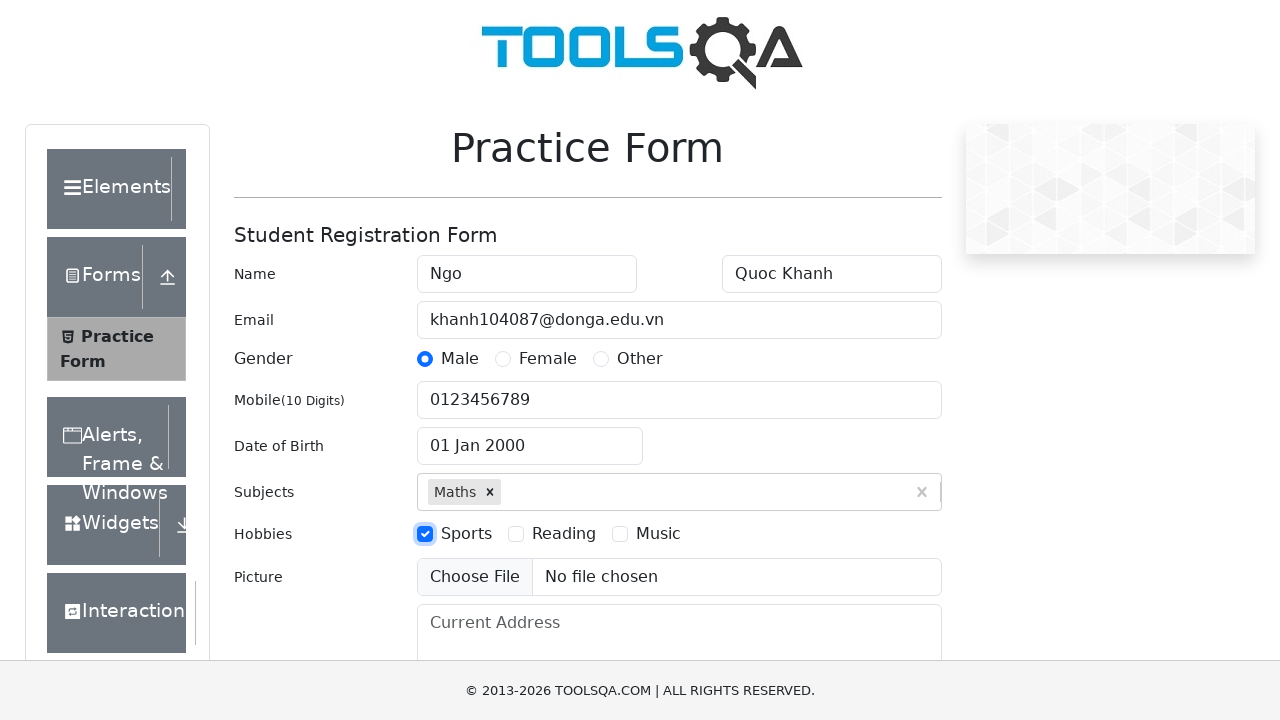

Filled current address field with '123 Street ABC, District XYZ, Ho Chi Minh City' on #currentAddress
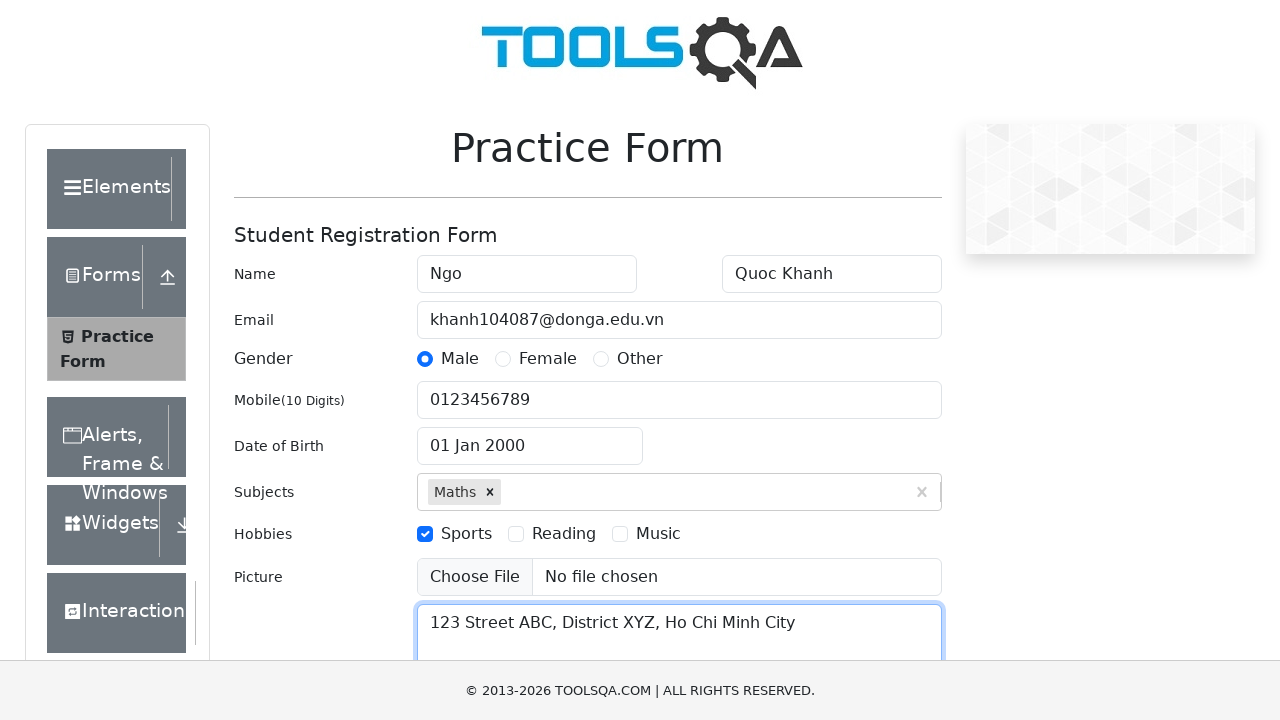

Filled state field with 'NCR' on #react-select-3-input
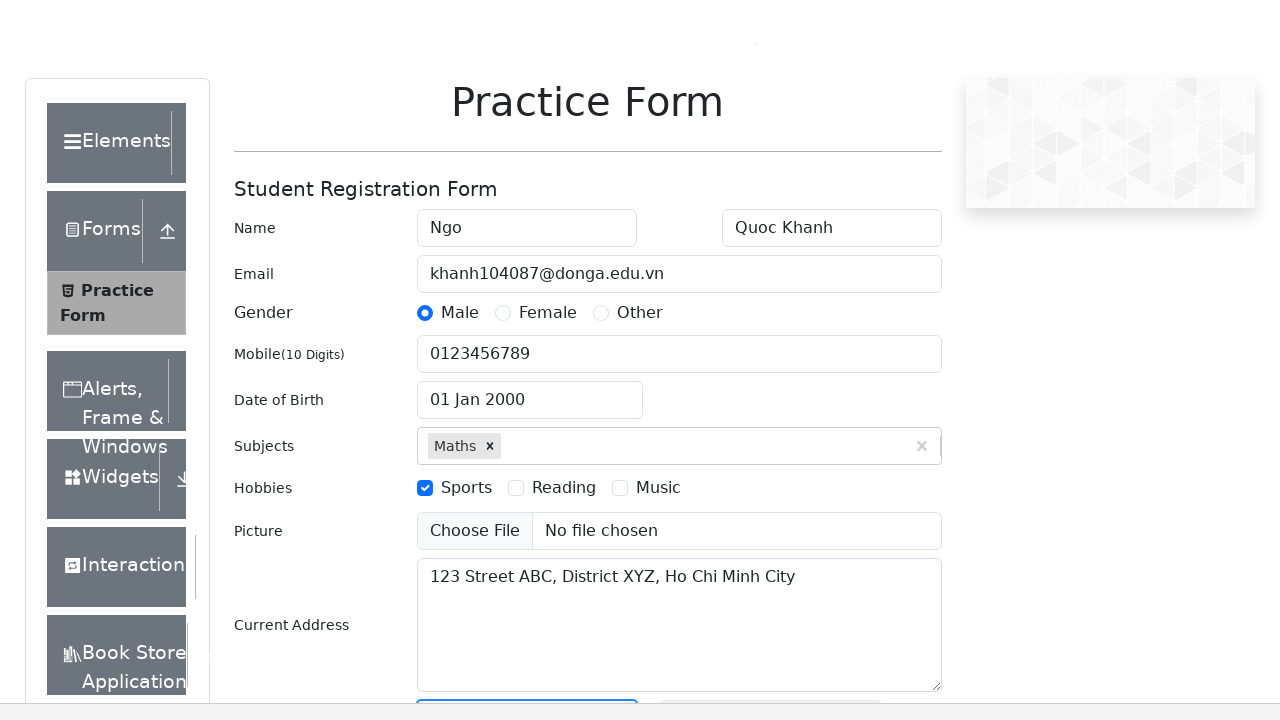

Pressed Enter to confirm state selection on #react-select-3-input
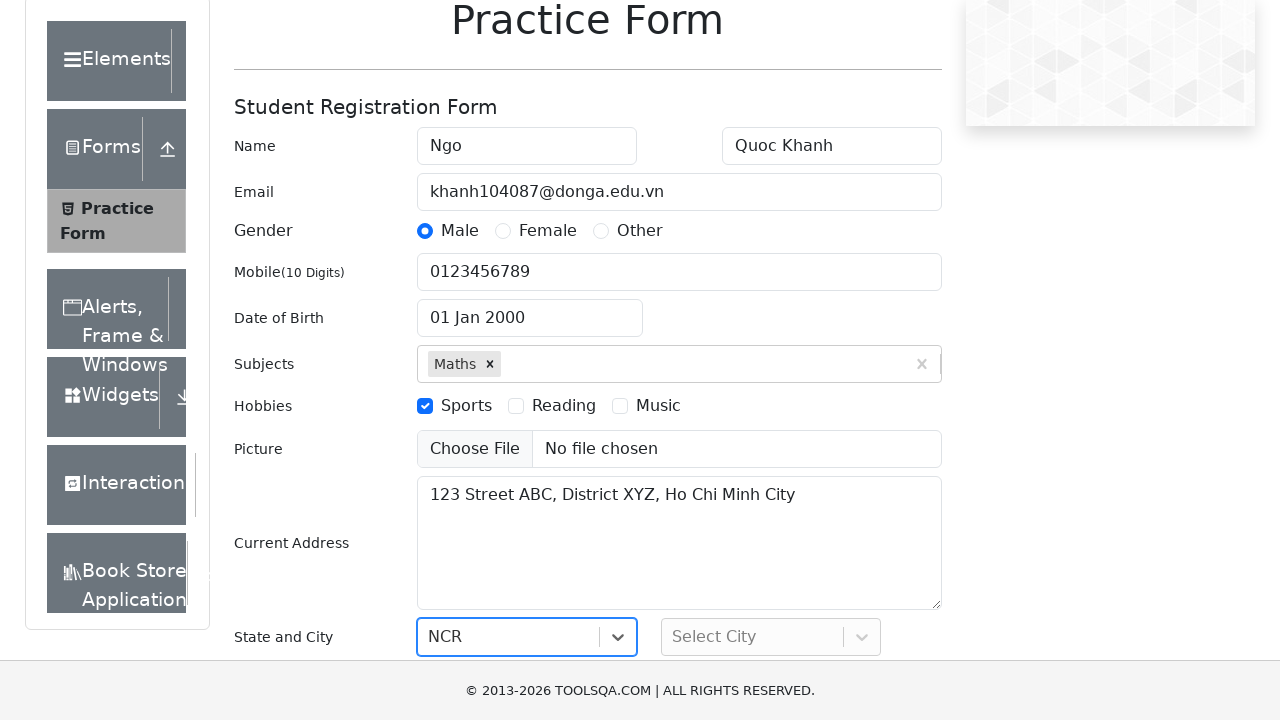

Filled city field with 'Delhi' on #react-select-4-input
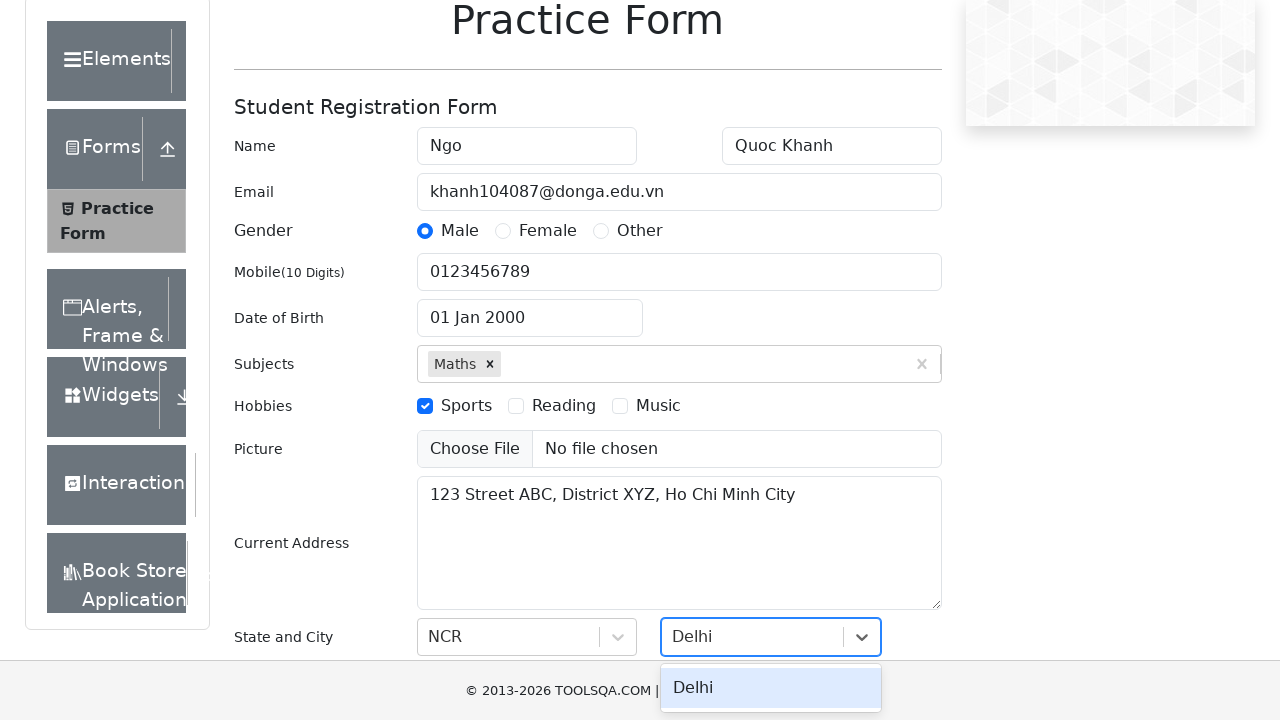

Pressed Enter to confirm city selection on #react-select-4-input
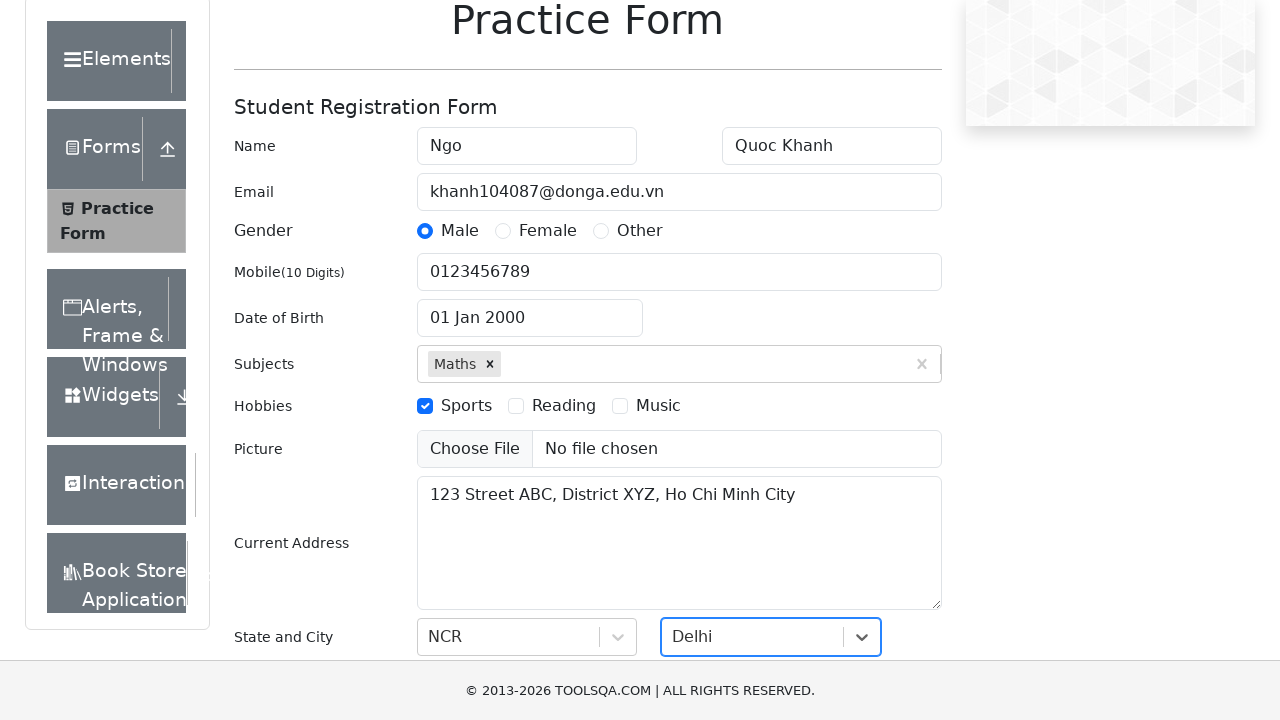

Clicked Submit button to submit the form at (885, 499) on #submit
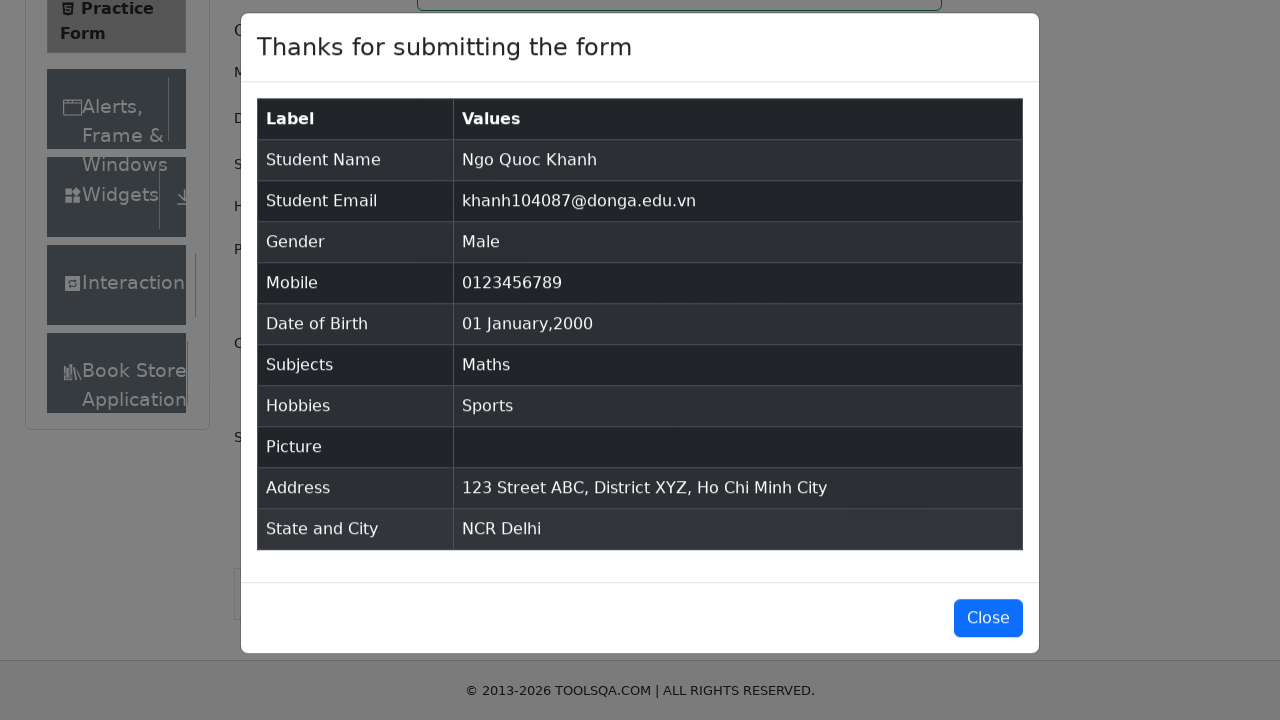

Form submission confirmation modal appeared
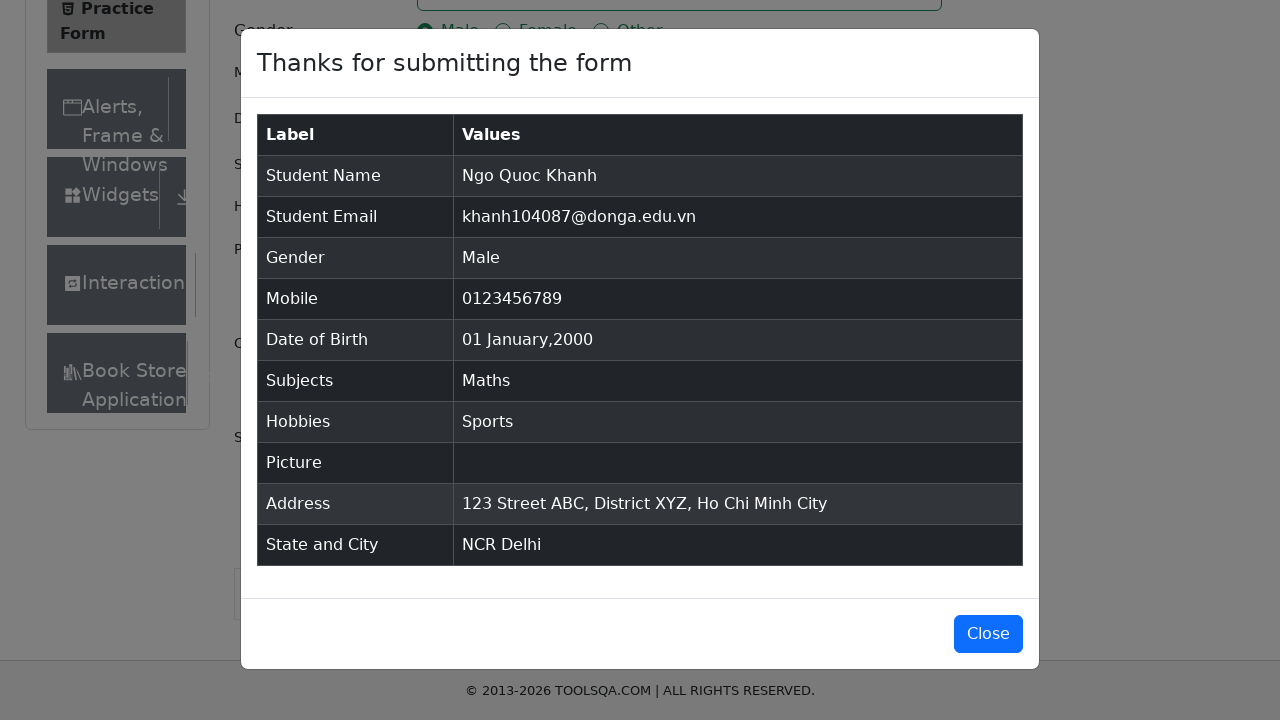

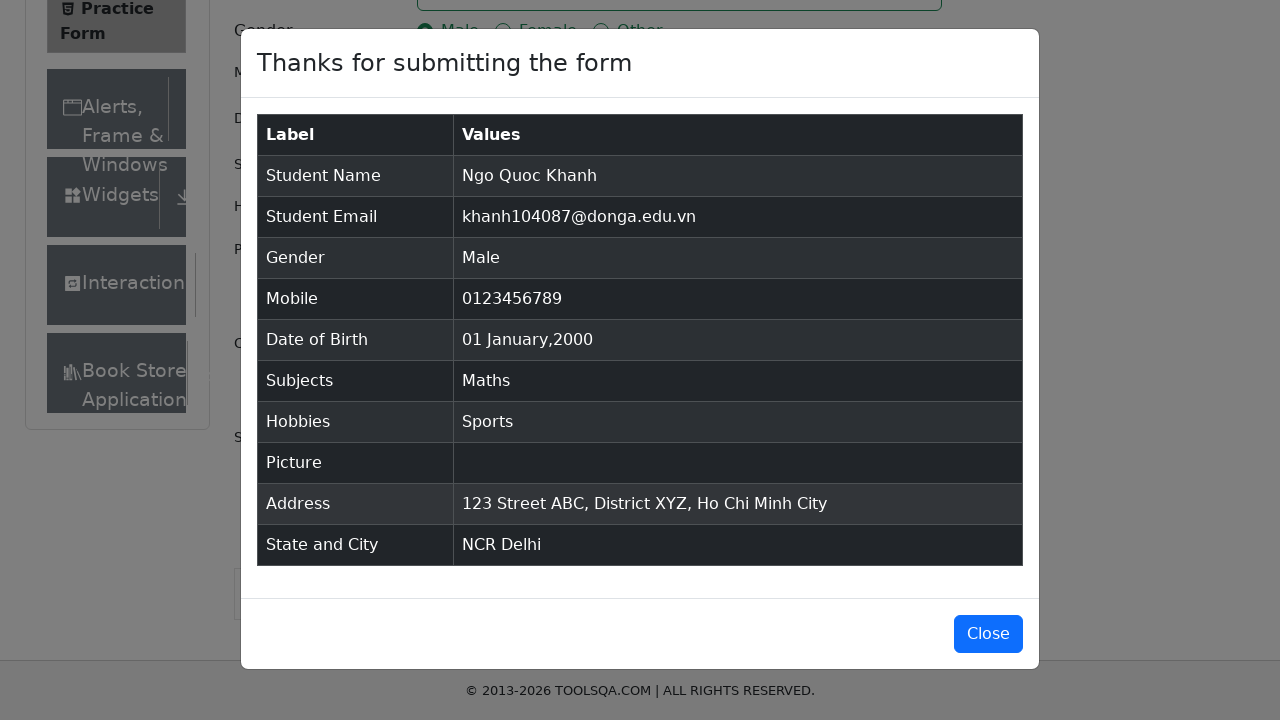